Tests adding 10 elements and then deleting 3 random ones, verifying 7 Delete buttons remain

Starting URL: https://the-internet.herokuapp.com/add_remove_elements/

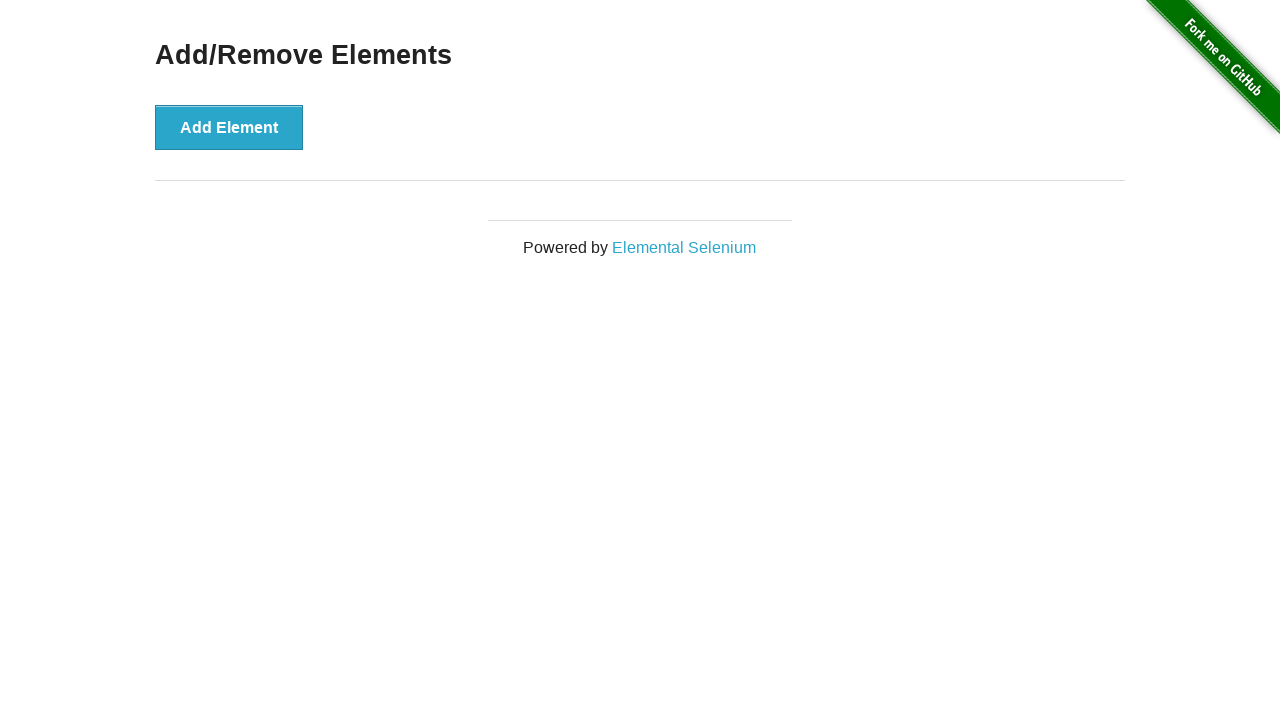

Navigated to add/remove elements page
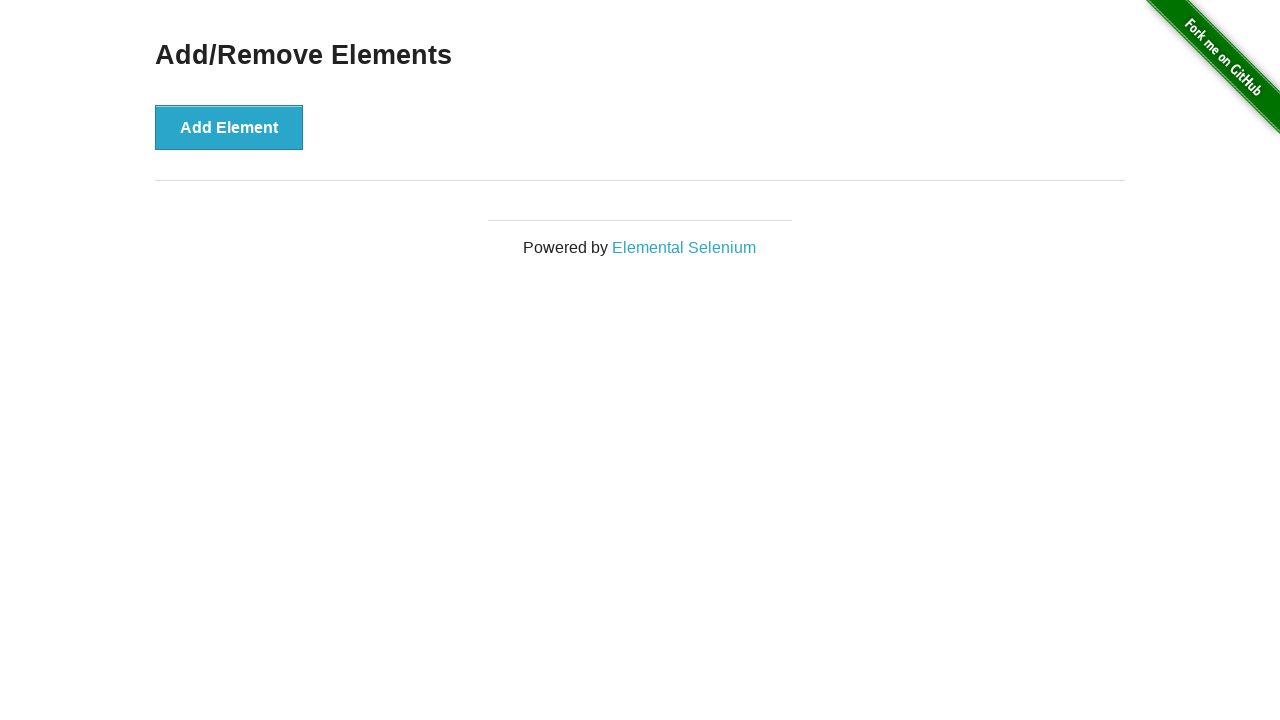

Clicked Add Element button (element 1/10) at (229, 127) on button[onclick='addElement()']
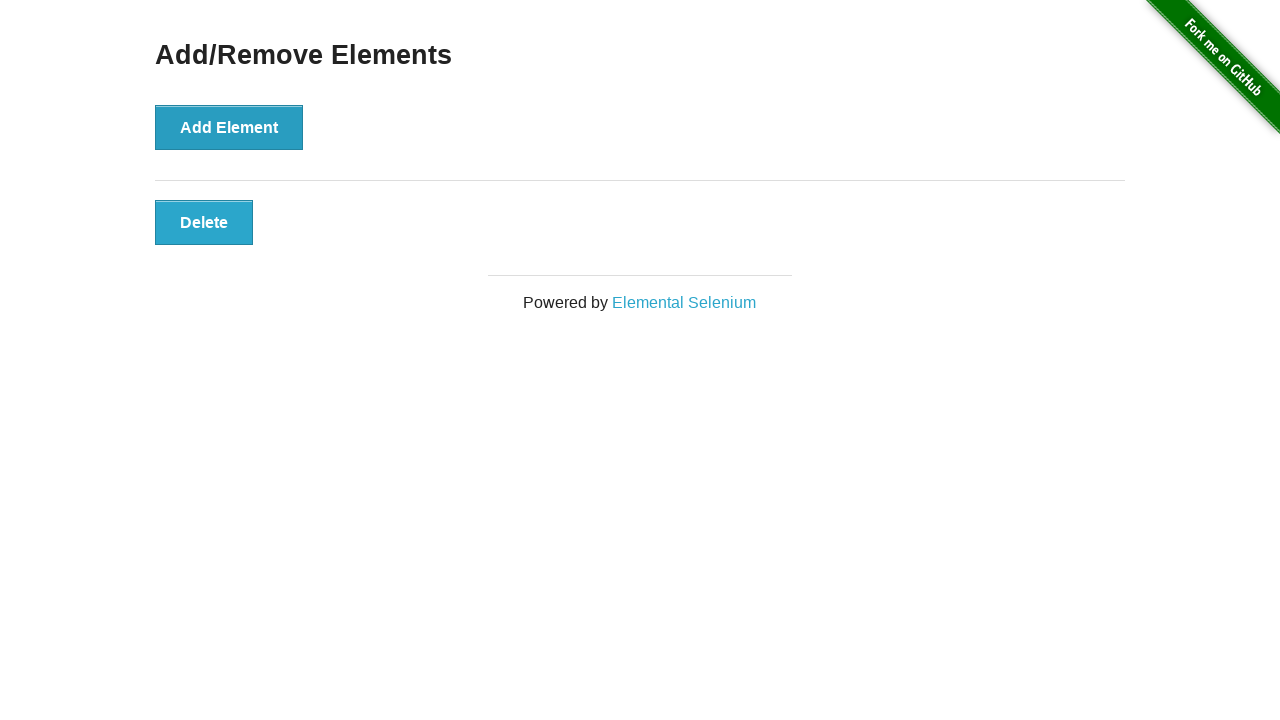

Clicked Add Element button (element 2/10) at (229, 127) on button[onclick='addElement()']
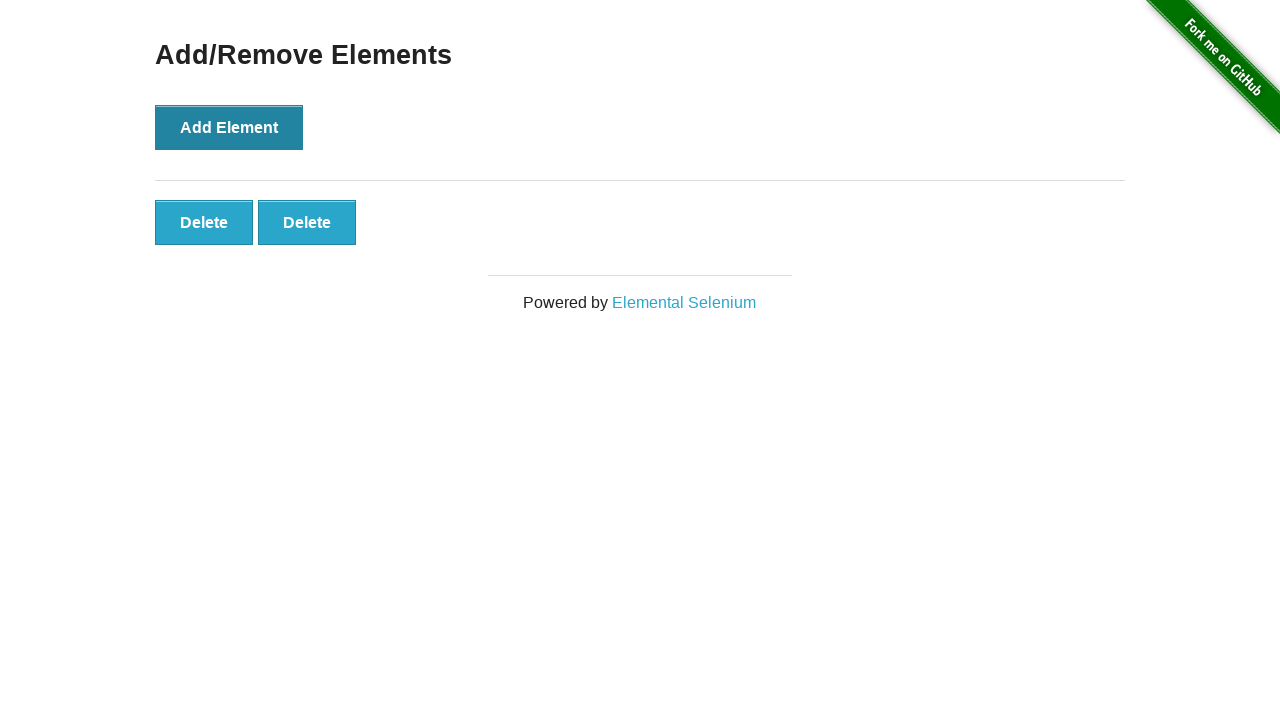

Clicked Add Element button (element 3/10) at (229, 127) on button[onclick='addElement()']
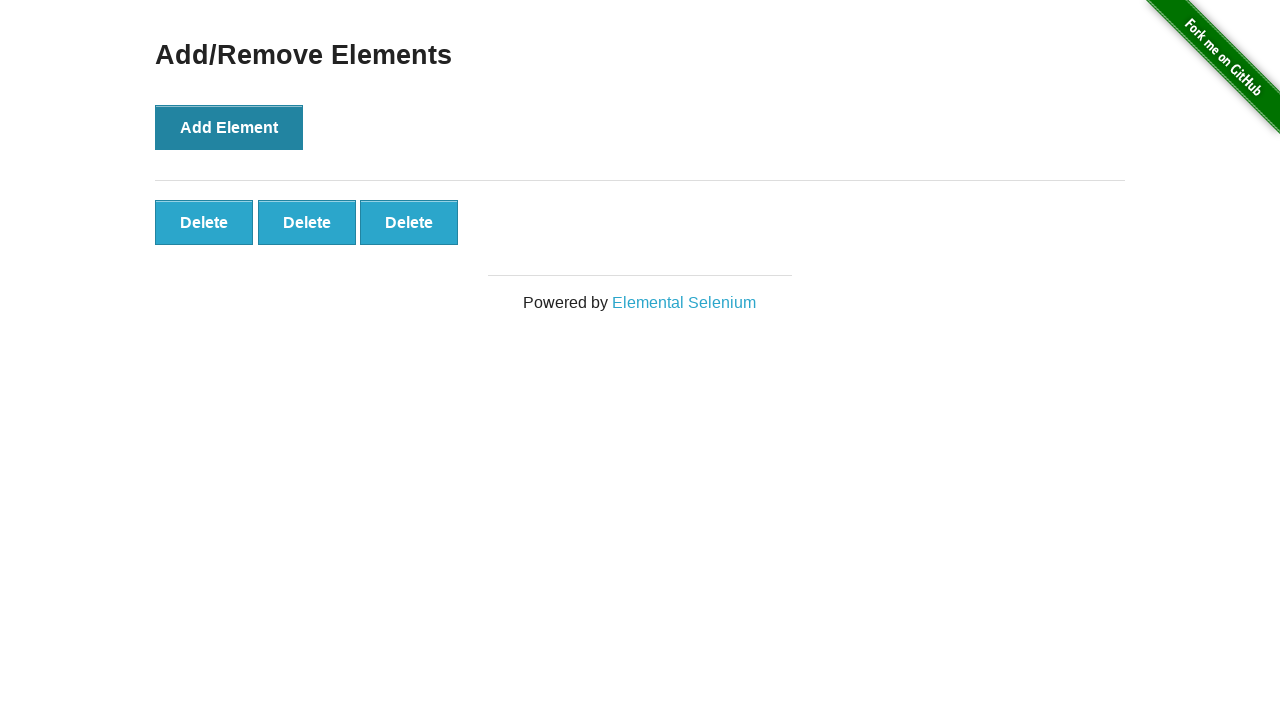

Clicked Add Element button (element 4/10) at (229, 127) on button[onclick='addElement()']
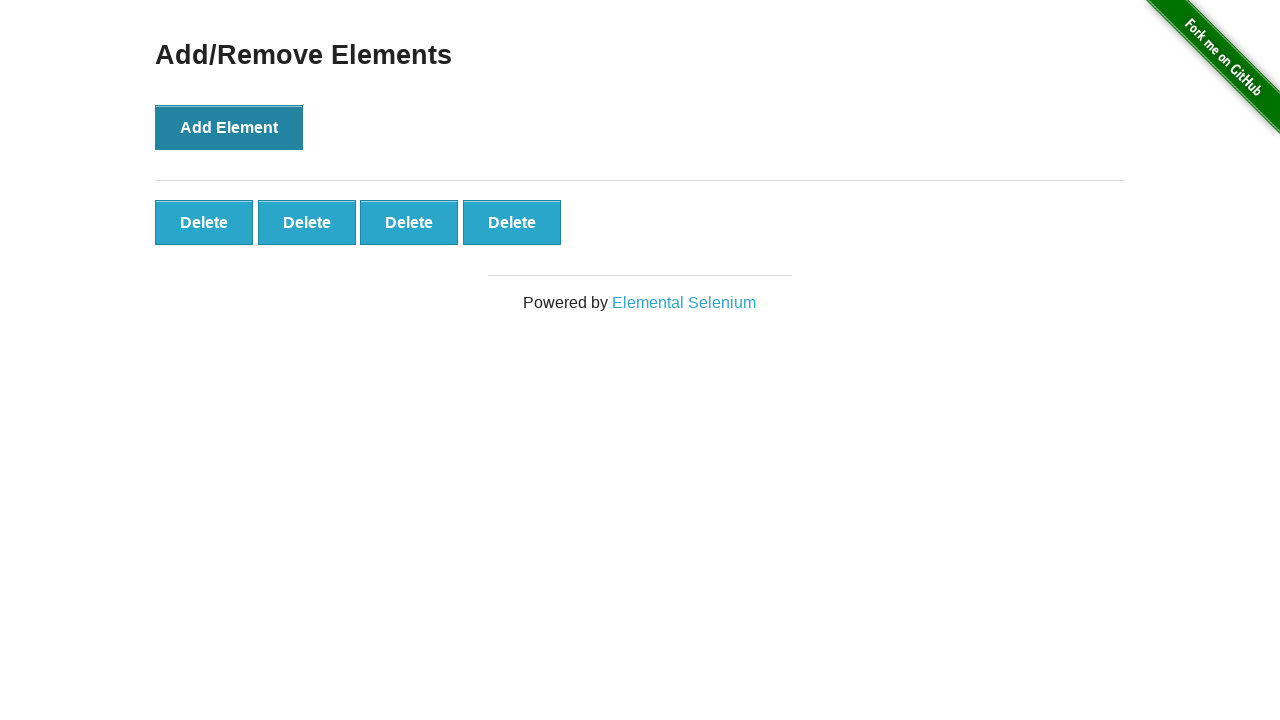

Clicked Add Element button (element 5/10) at (229, 127) on button[onclick='addElement()']
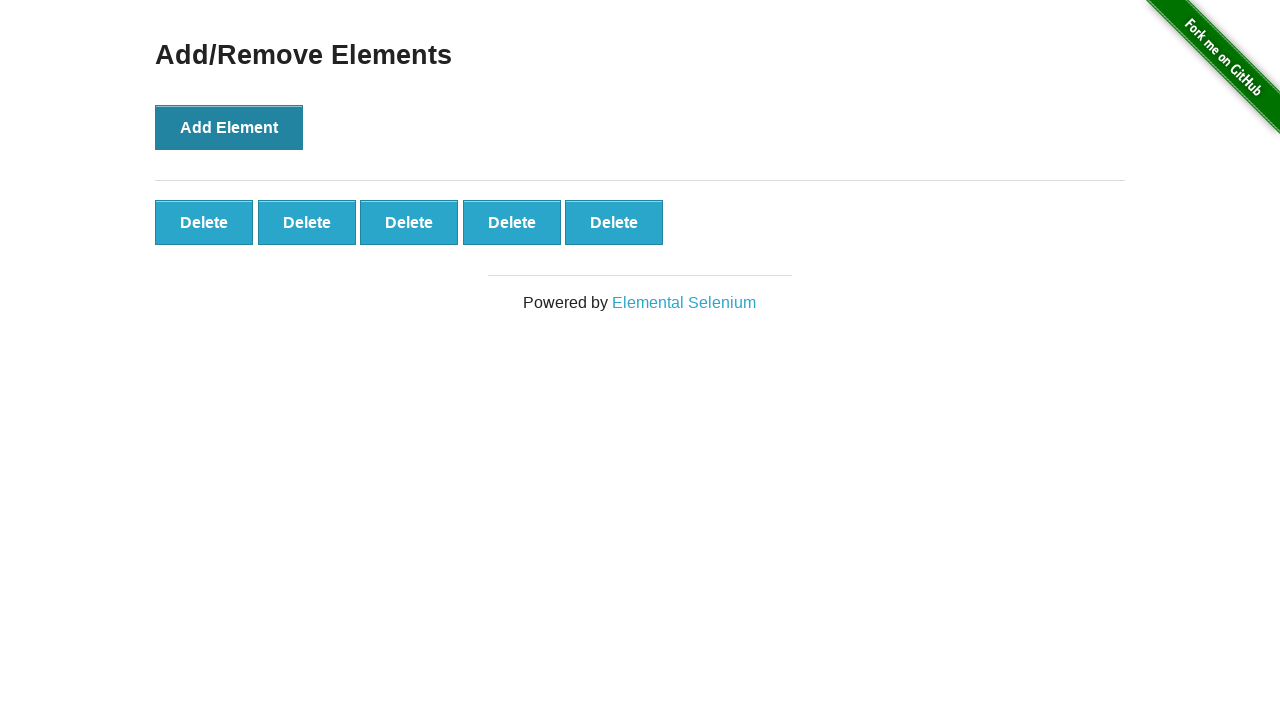

Clicked Add Element button (element 6/10) at (229, 127) on button[onclick='addElement()']
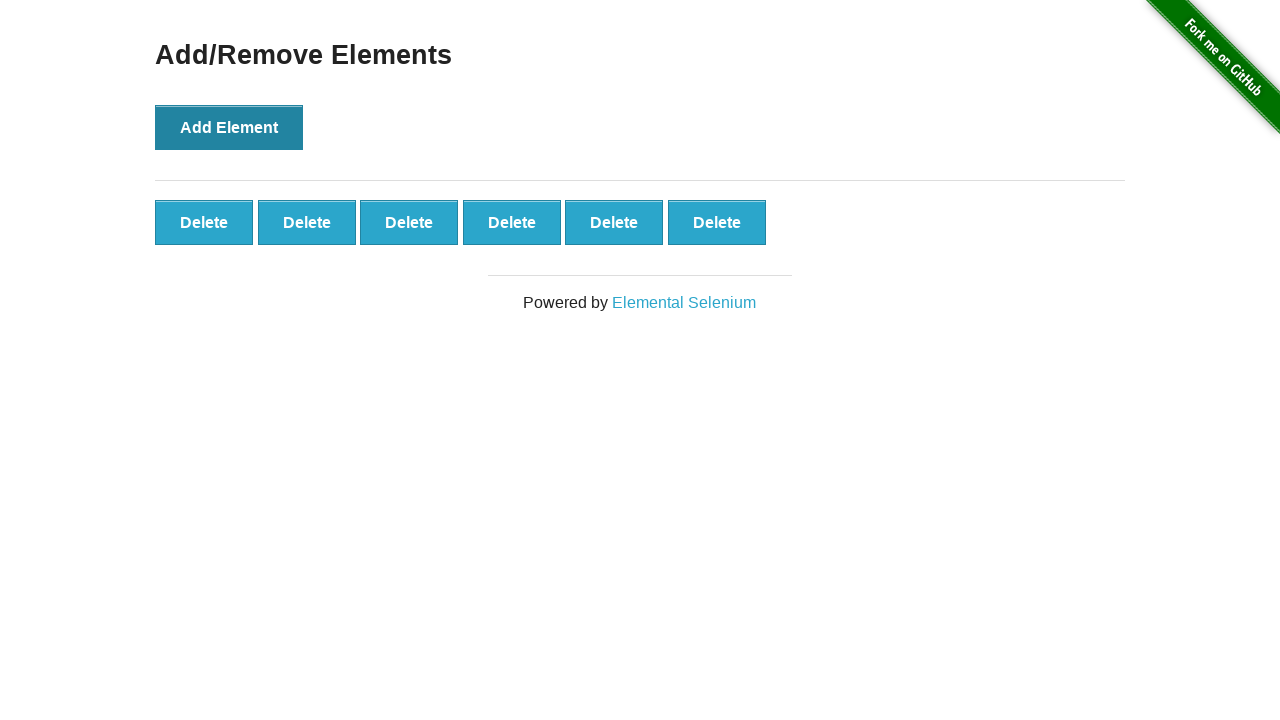

Clicked Add Element button (element 7/10) at (229, 127) on button[onclick='addElement()']
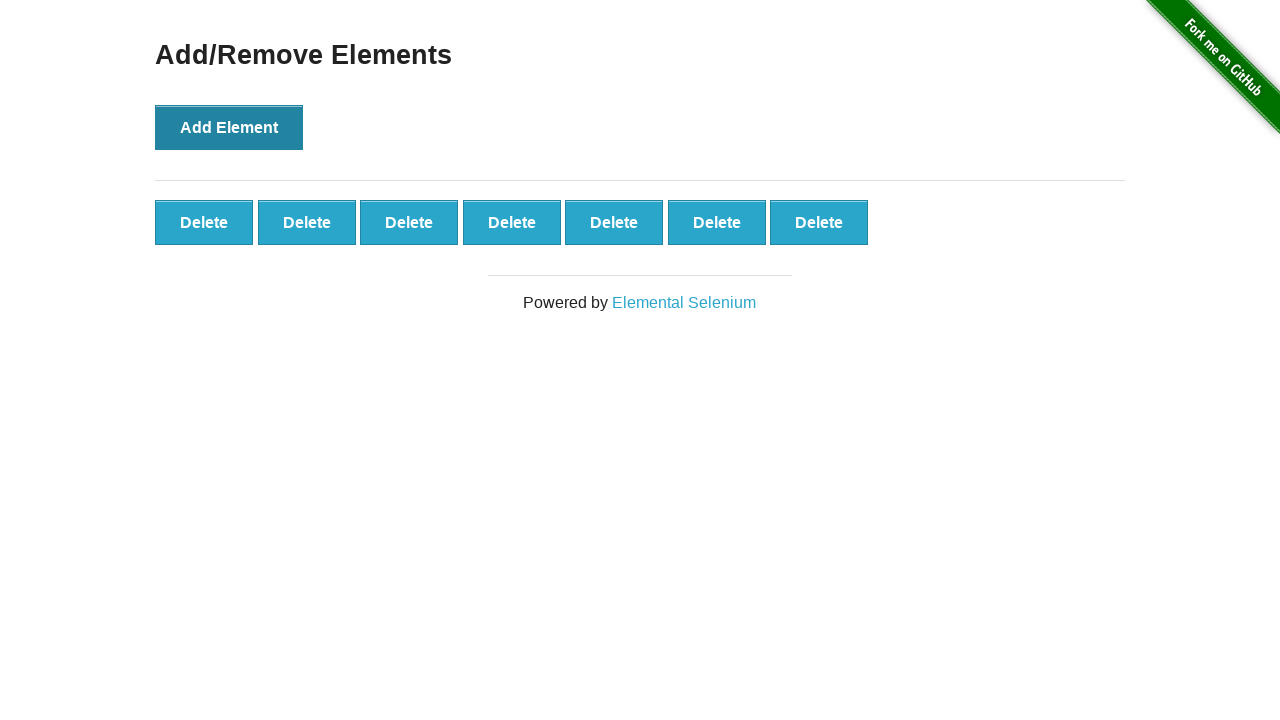

Clicked Add Element button (element 8/10) at (229, 127) on button[onclick='addElement()']
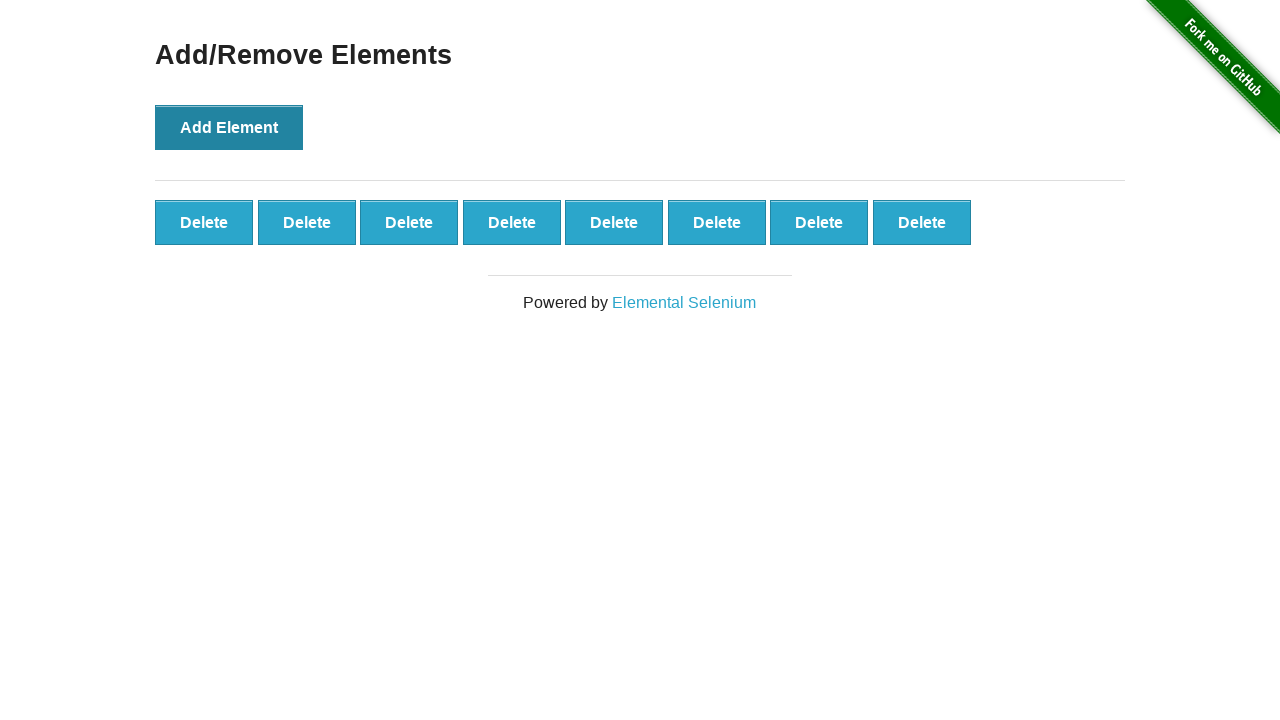

Clicked Add Element button (element 9/10) at (229, 127) on button[onclick='addElement()']
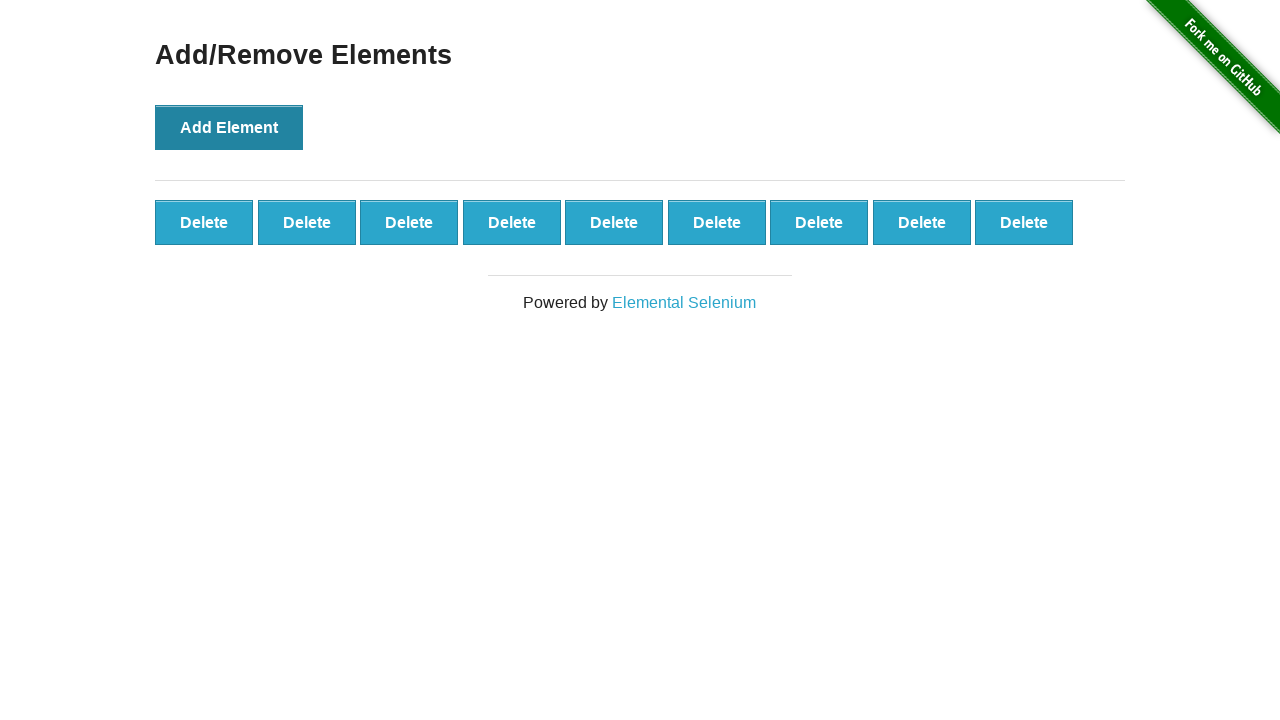

Clicked Add Element button (element 10/10) at (229, 127) on button[onclick='addElement()']
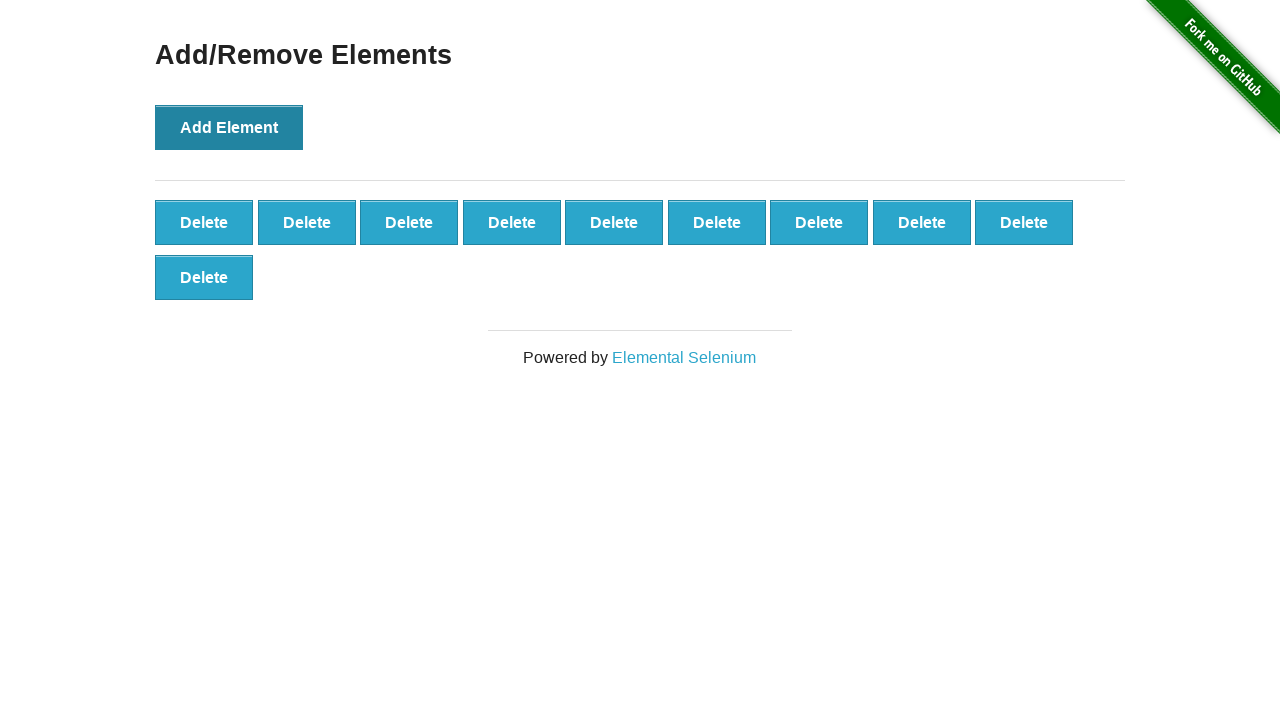

Verified 10 Delete buttons exist
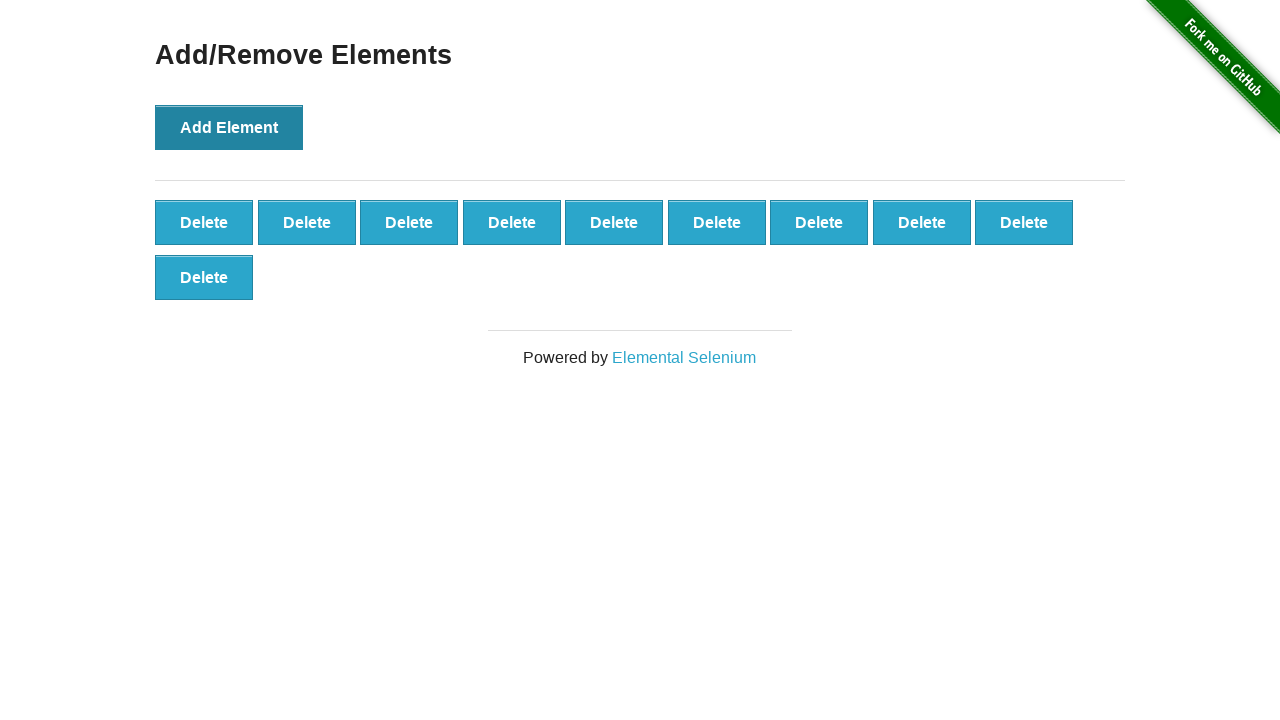

Deleted element 1/3 by clicking first Delete button at (204, 222) on button[onclick='deleteElement()'] >> nth=0
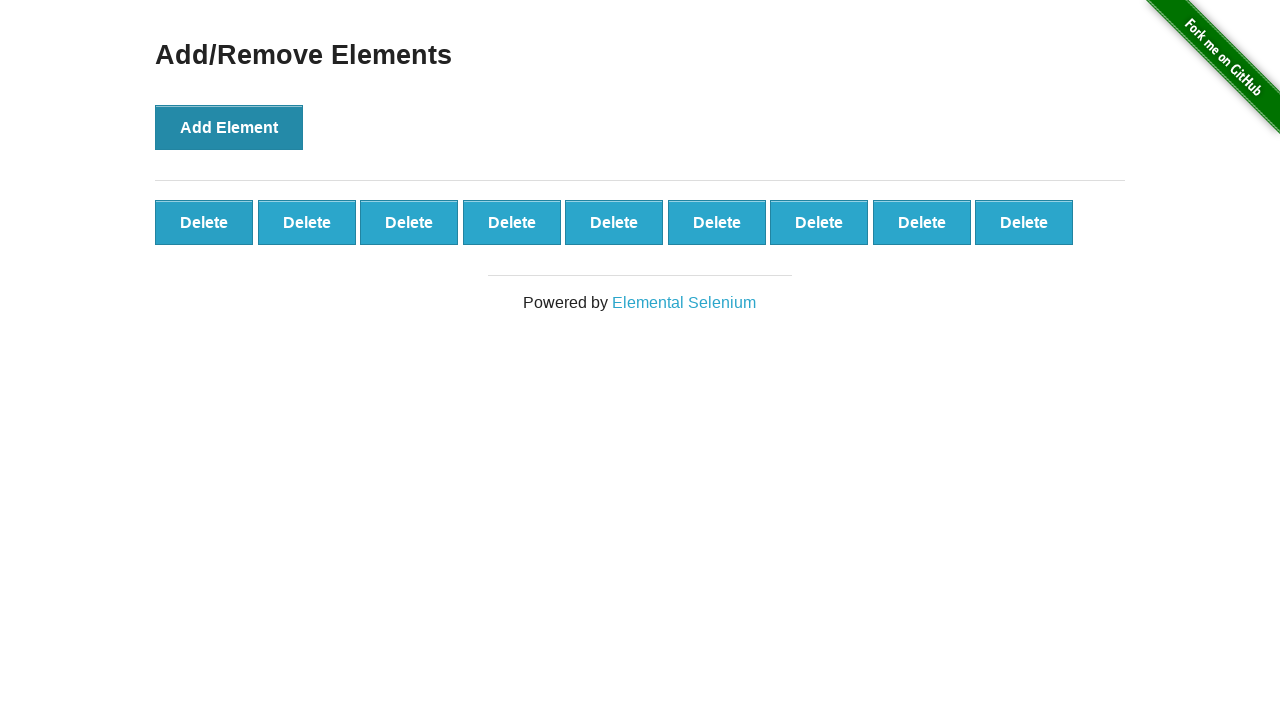

Deleted element 2/3 by clicking first Delete button at (204, 222) on button[onclick='deleteElement()'] >> nth=0
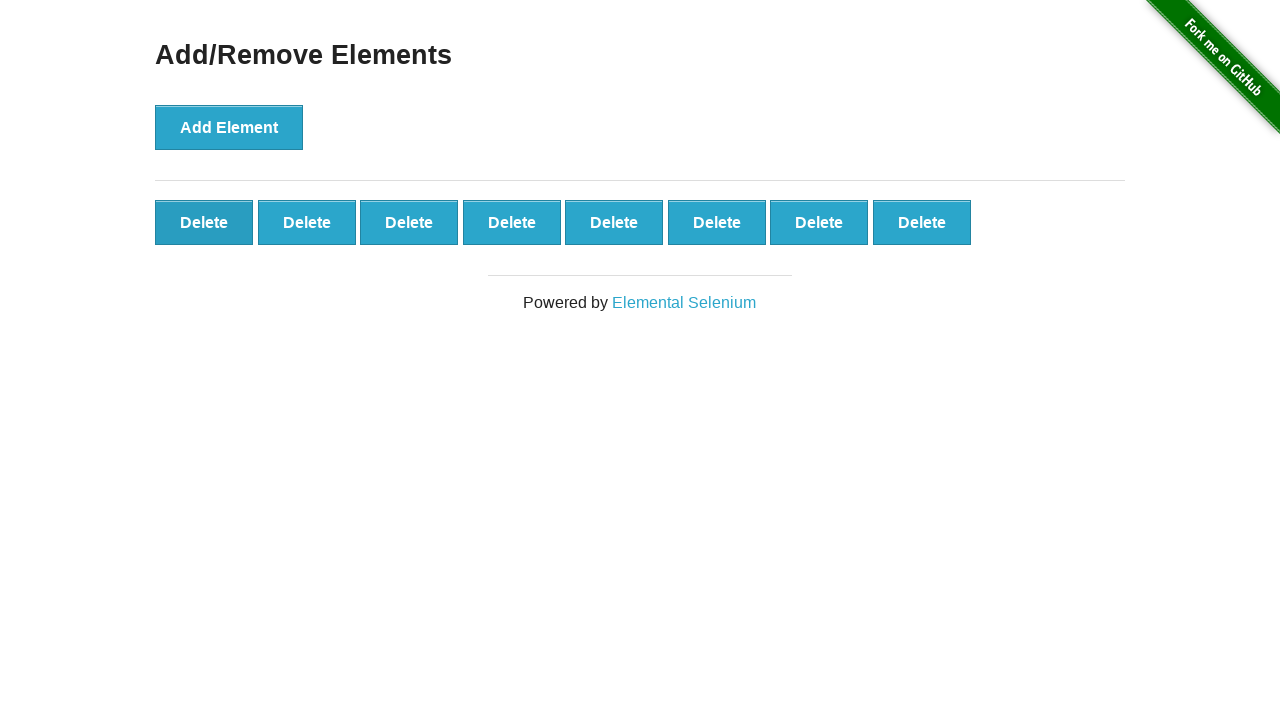

Deleted element 3/3 by clicking first Delete button at (204, 222) on button[onclick='deleteElement()'] >> nth=0
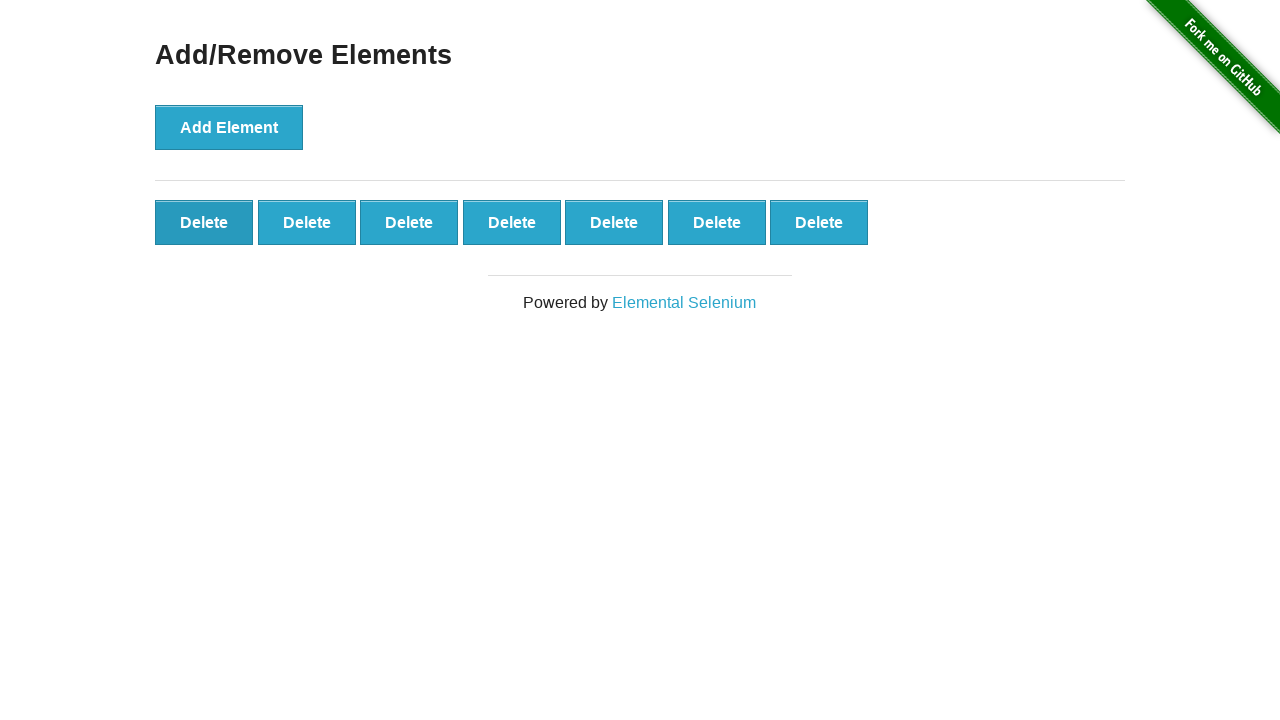

Verified 7 Delete buttons remain after deleting 3 elements
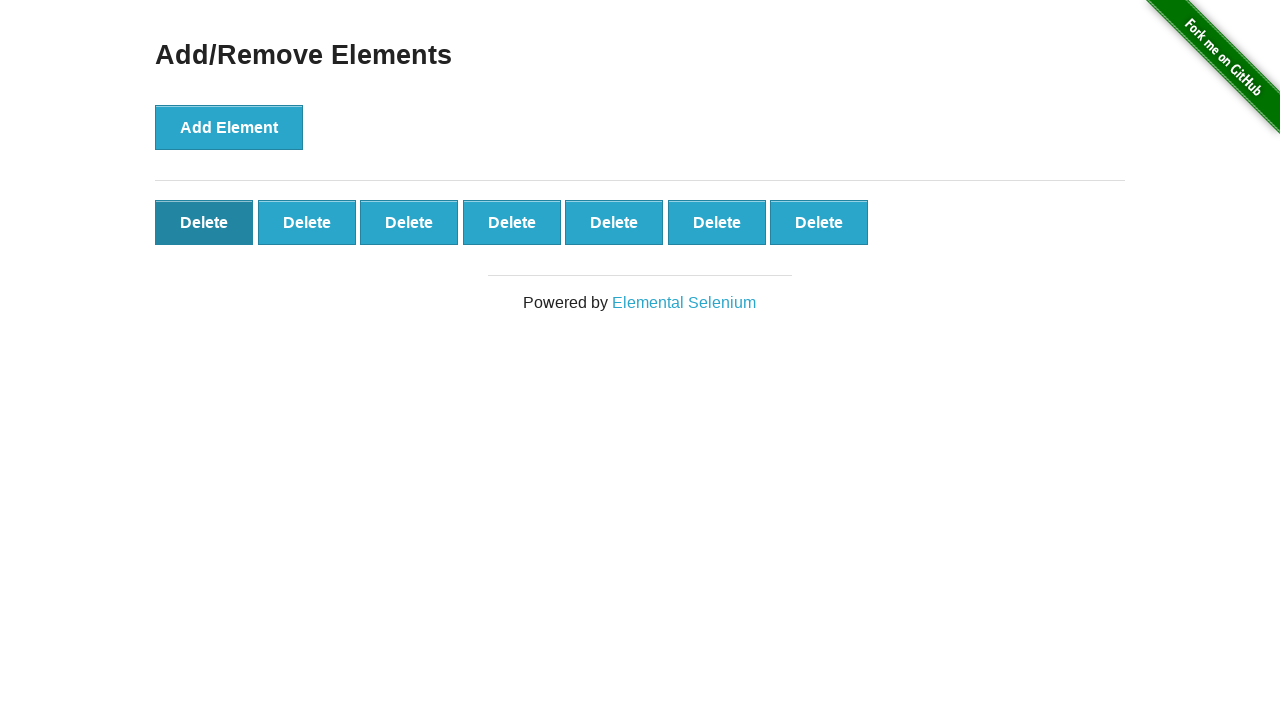

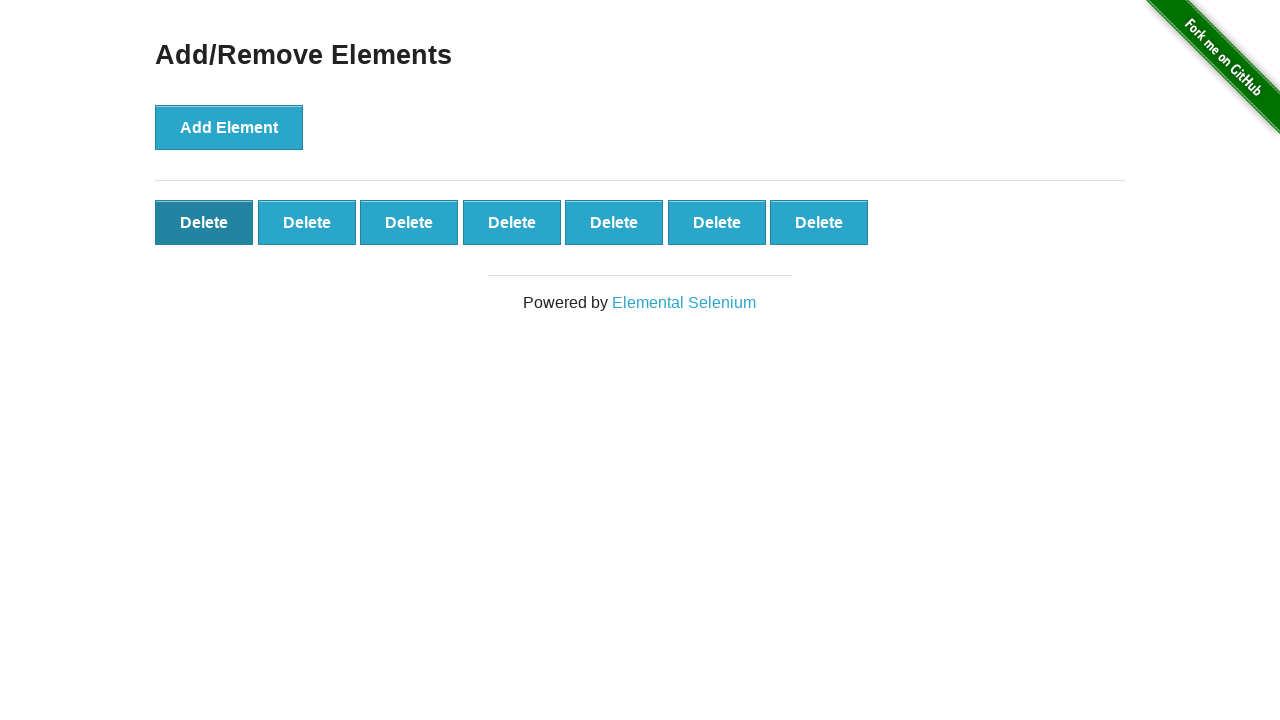